Tests checkbox functionality by ensuring both checkboxes on the page are selected - clicks each checkbox only if it's not already selected.

Starting URL: https://the-internet.herokuapp.com/checkboxes

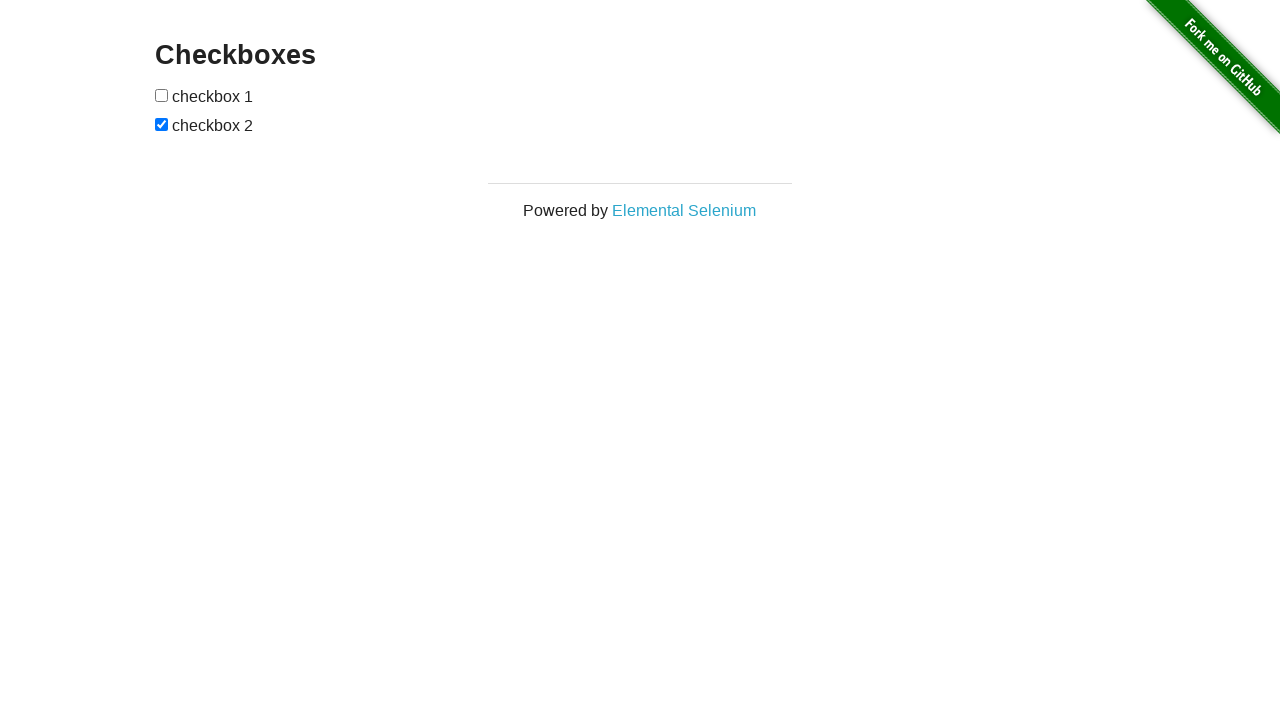

Located first checkbox element
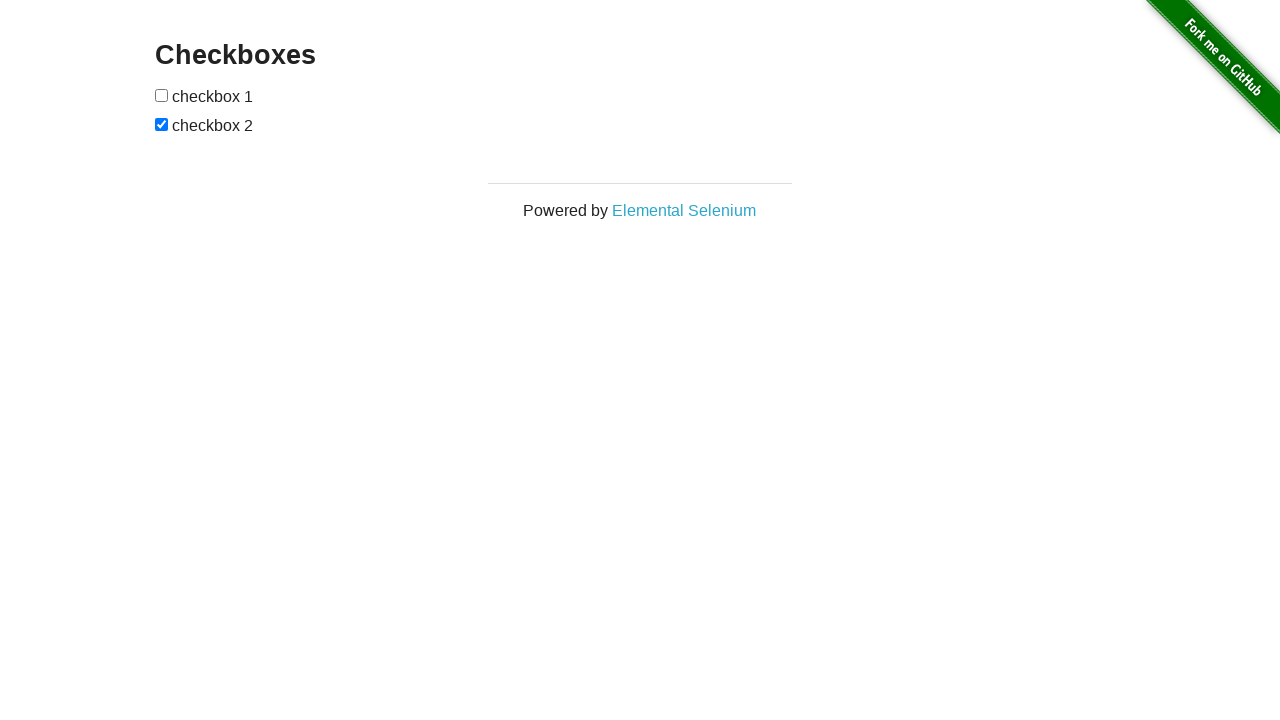

Located second checkbox element
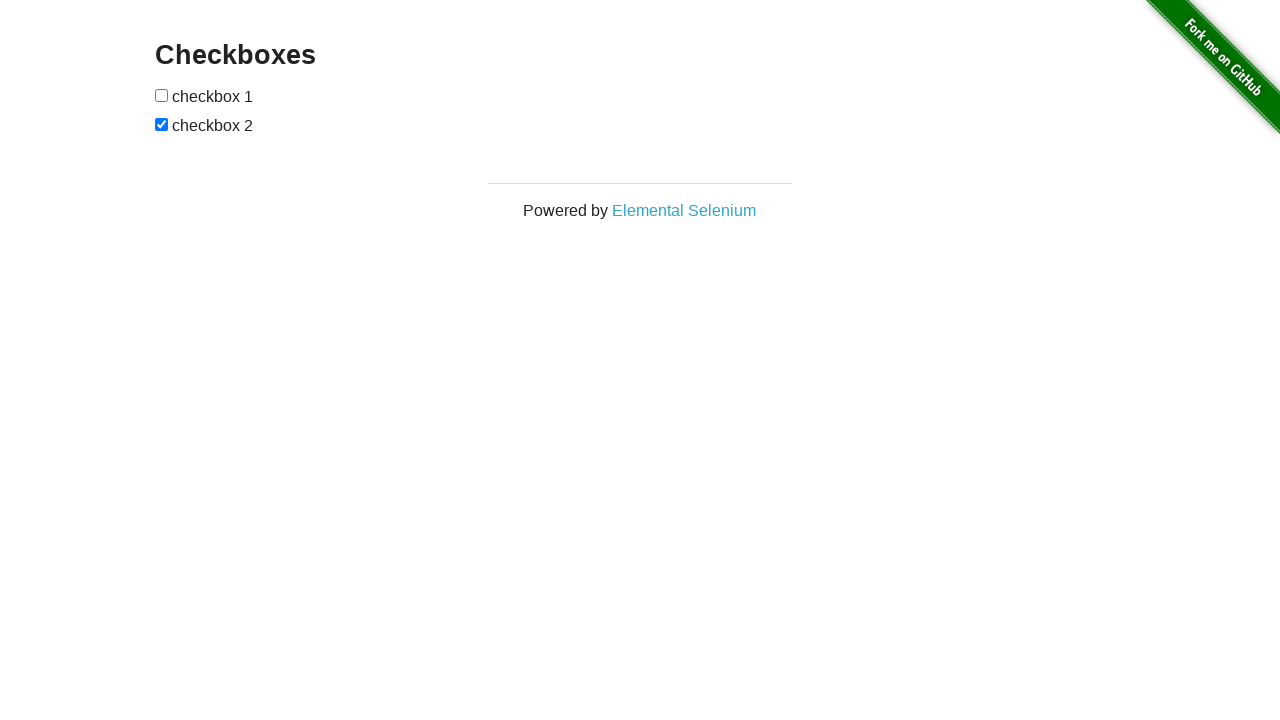

Checked first checkbox - it was not already selected
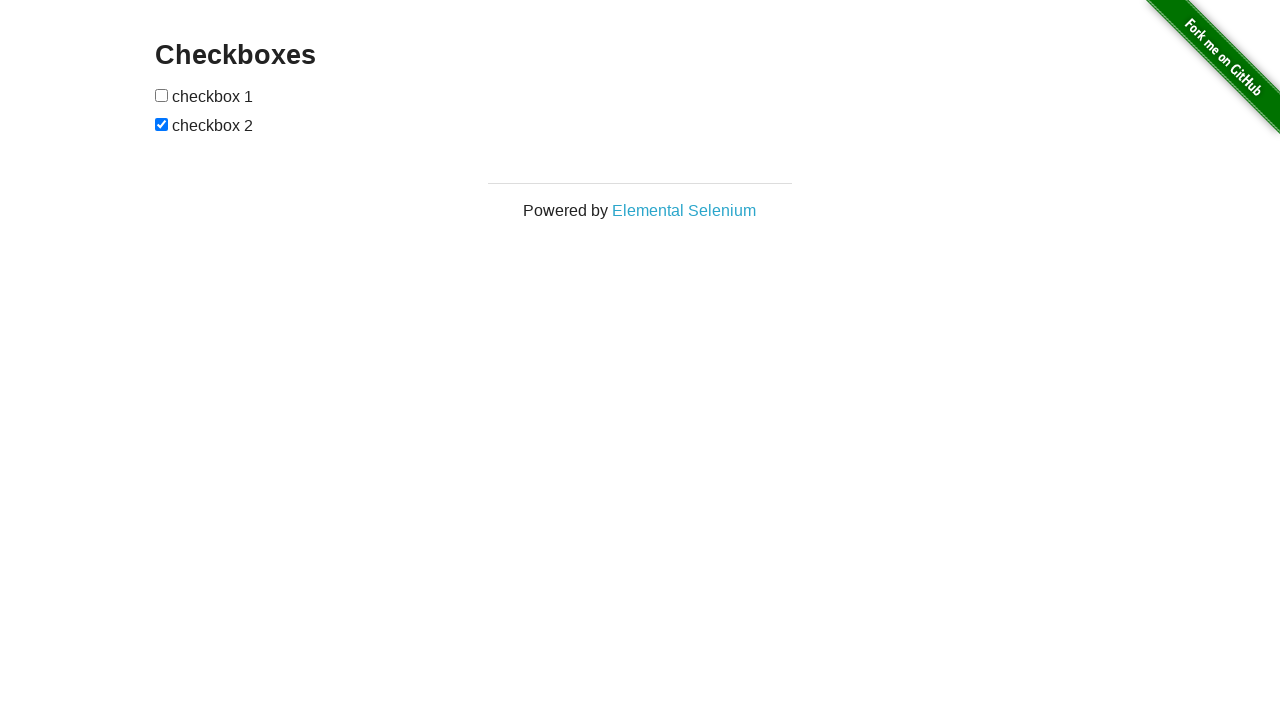

Clicked first checkbox at (162, 95) on (//input[@type='checkbox'])[1]
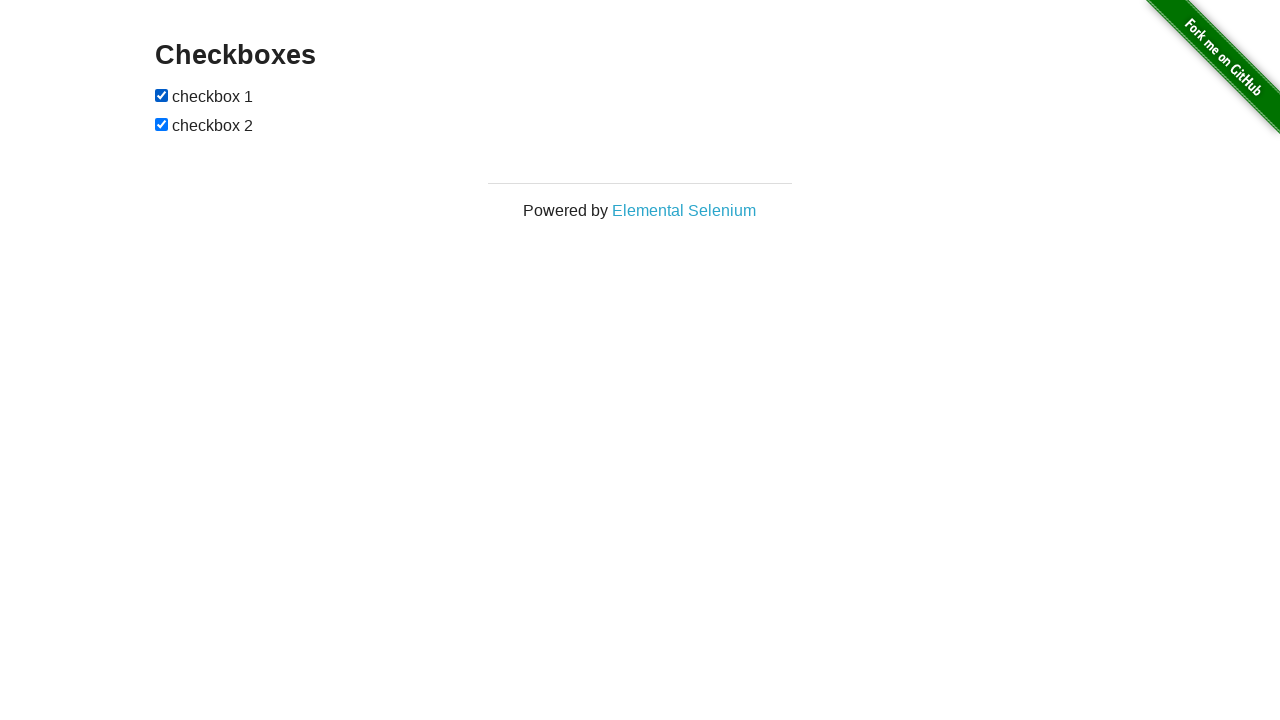

Second checkbox was already selected, skipped clicking
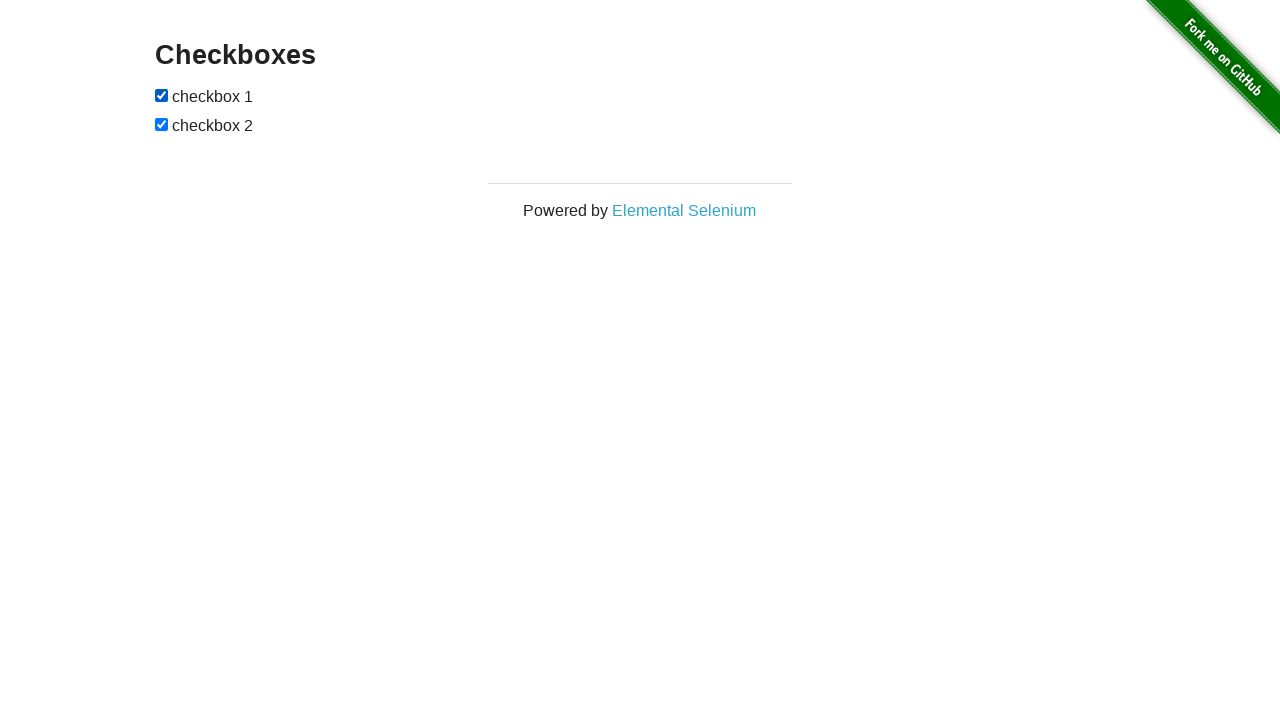

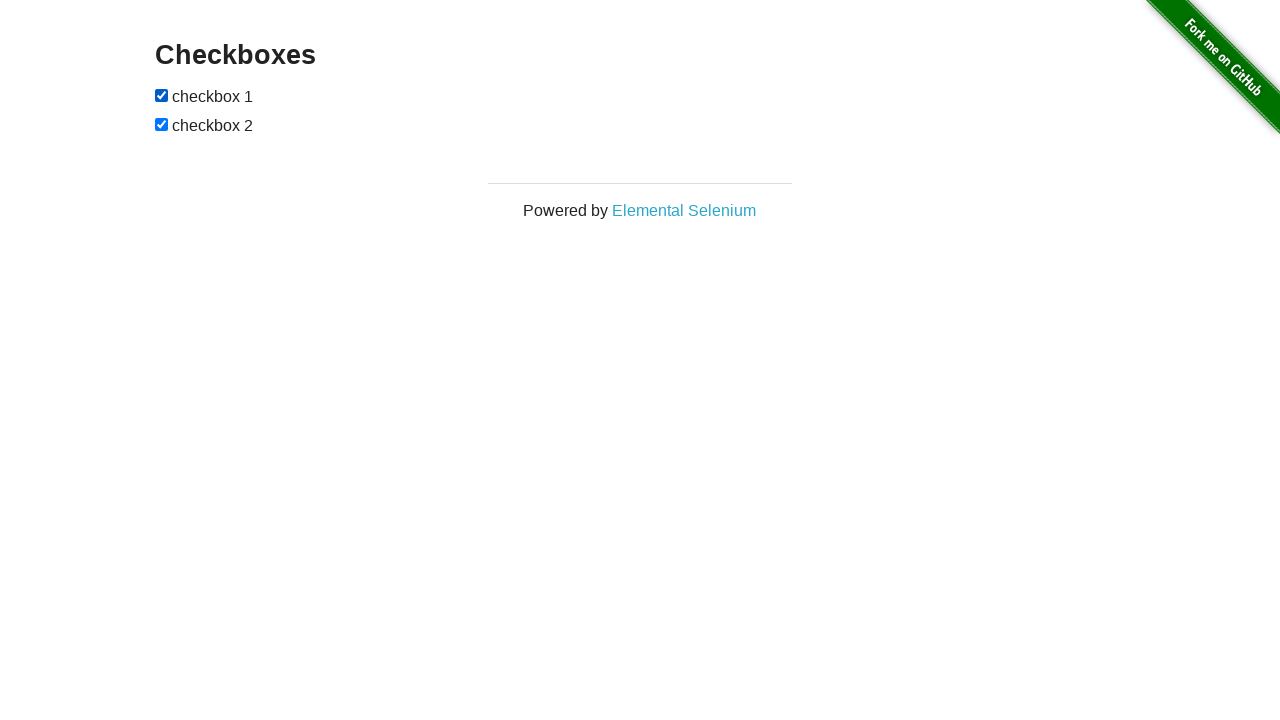